Tests JavaScript prompt alert handling by clicking a button to trigger a prompt, entering text into the prompt, accepting it, and verifying the result is displayed on the page.

Starting URL: https://demoqa.com/alerts

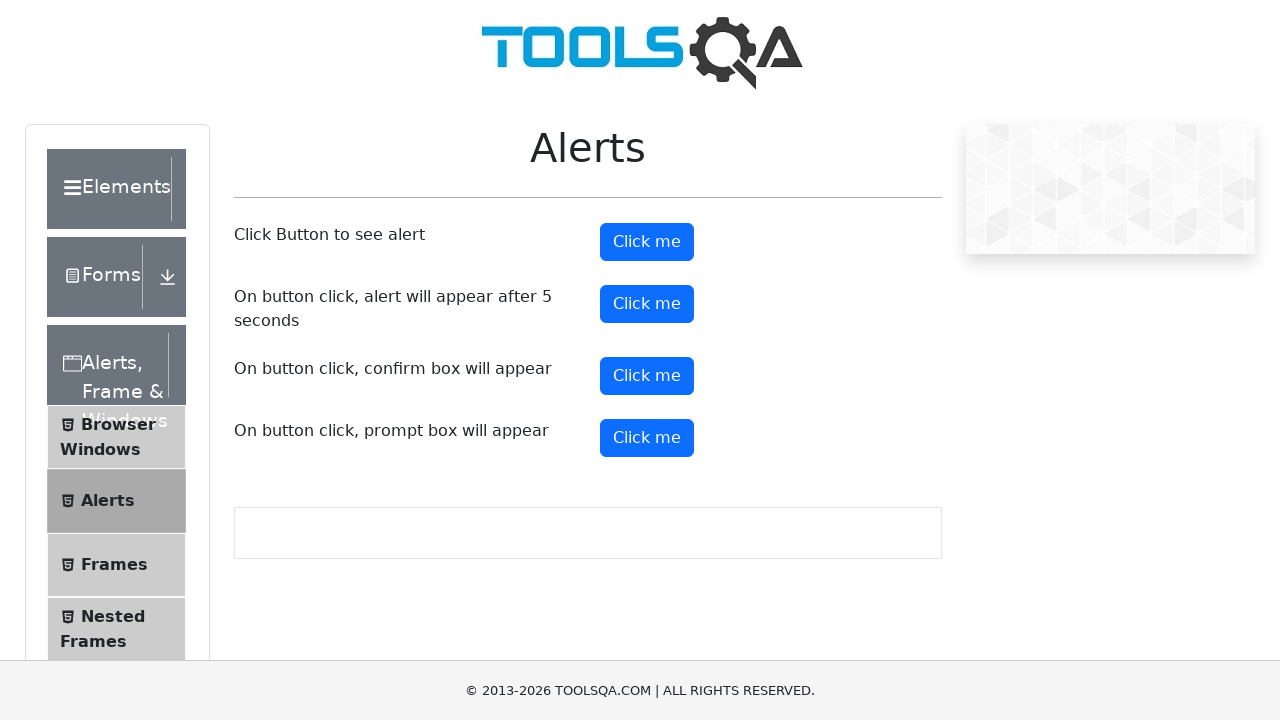

Set up dialog handler to accept prompt with 'Aparna'
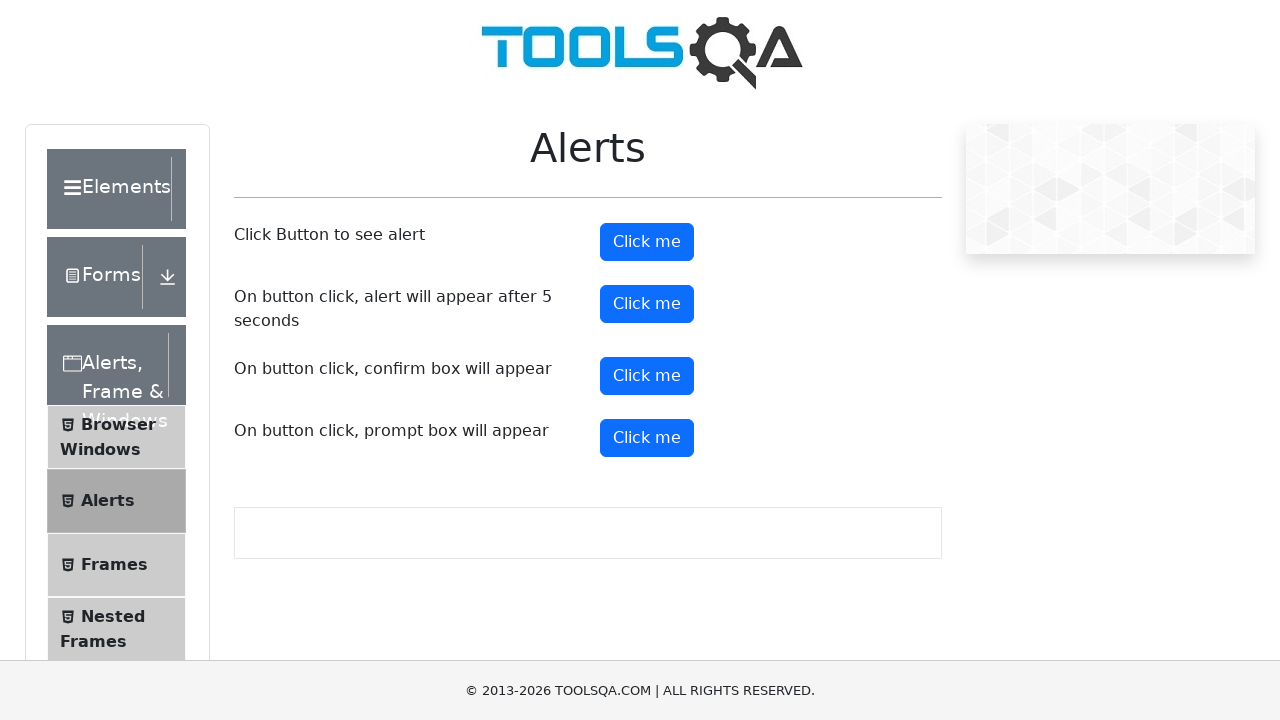

Clicked prompt button to trigger the alert dialog at (647, 438) on button#promtButton
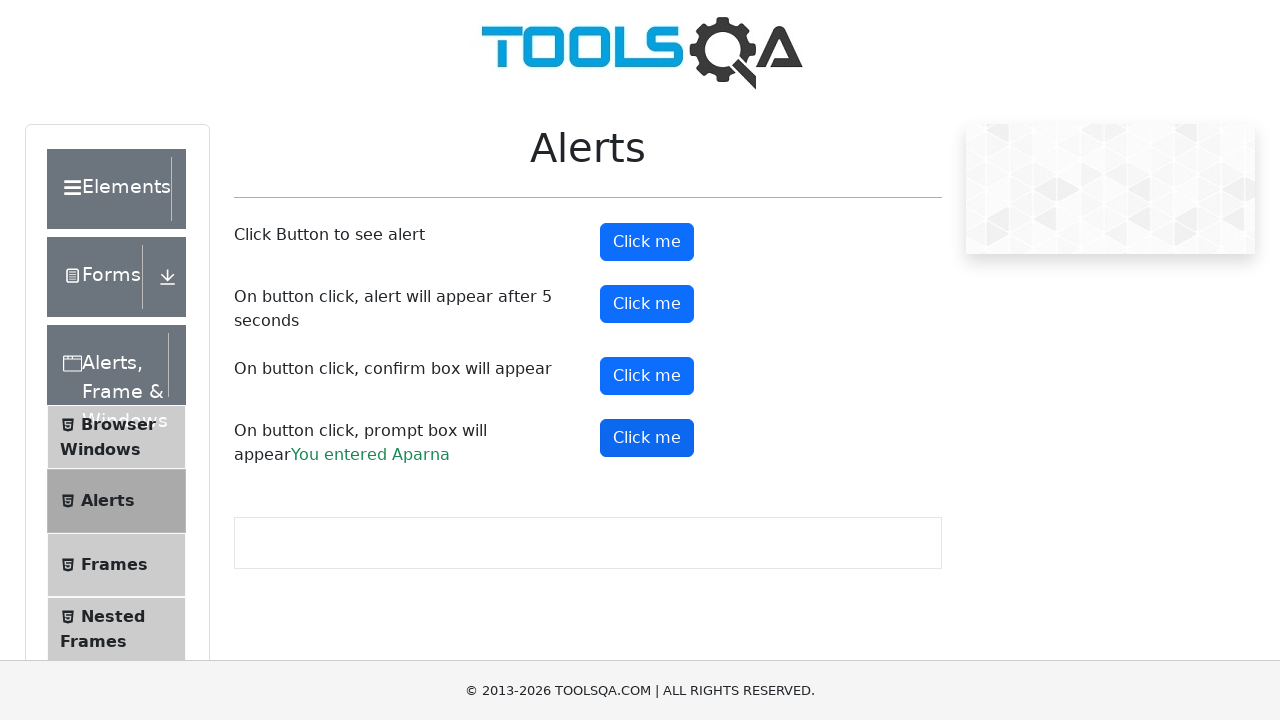

Prompt result text appeared on the page
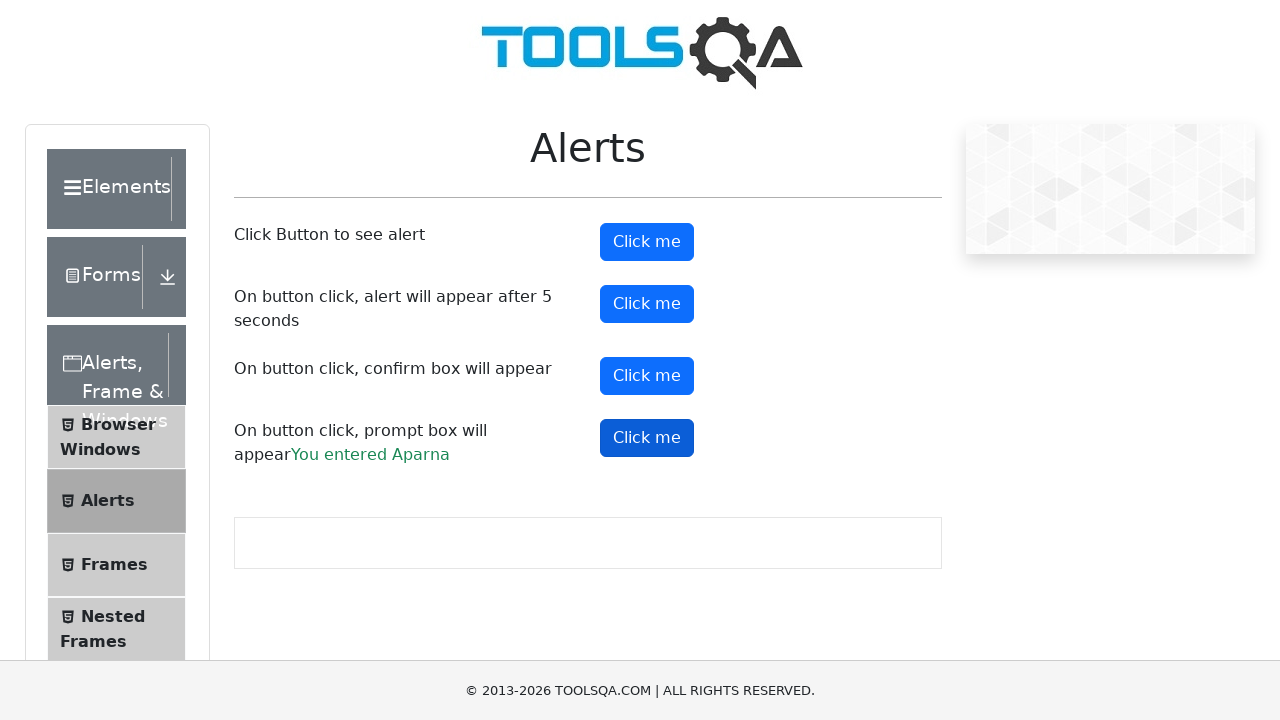

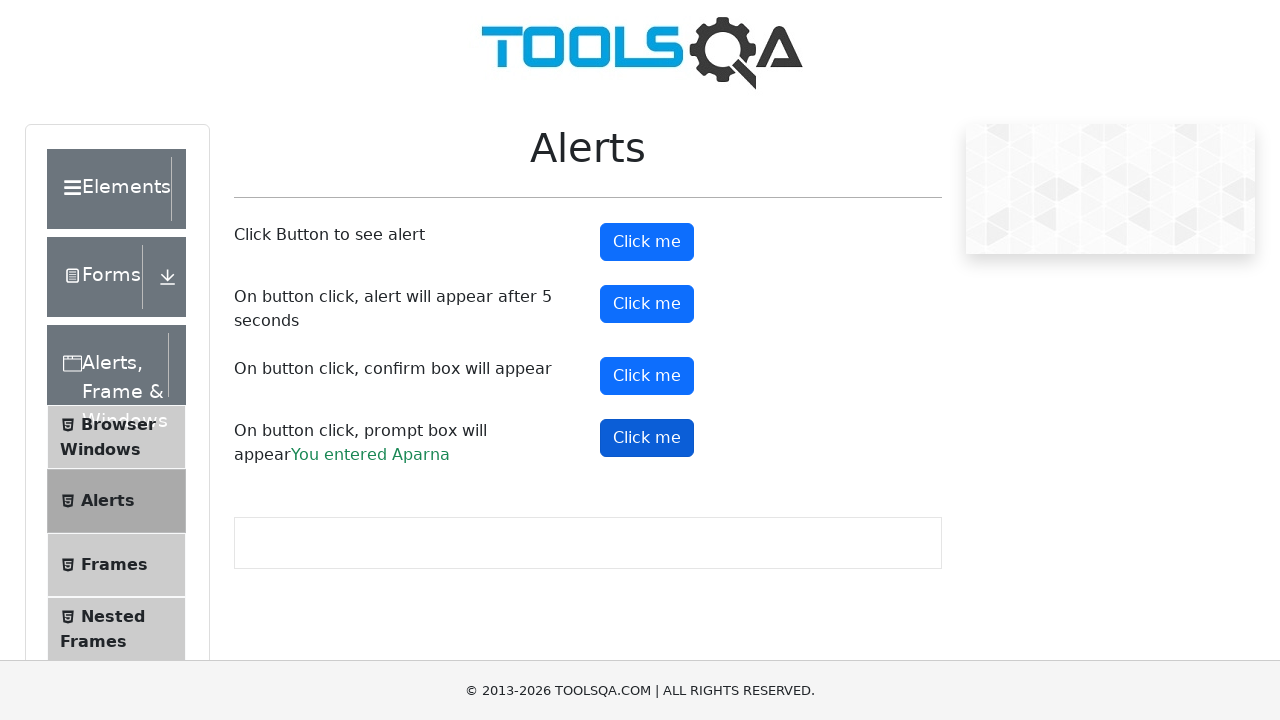